Tests handling of a simple JavaScript alert by clicking a button to trigger the alert and then accepting it

Starting URL: https://demoqa.com/alerts

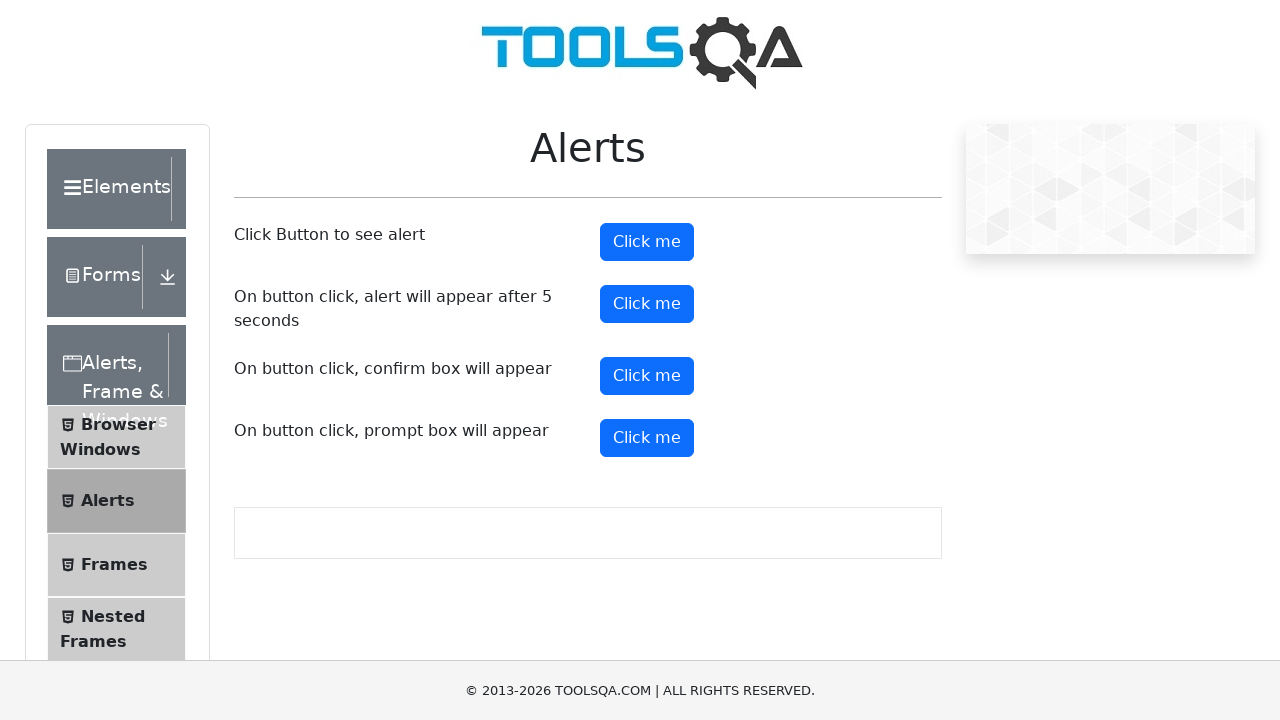

Clicked alert button to trigger JavaScript alert at (647, 242) on #alertButton
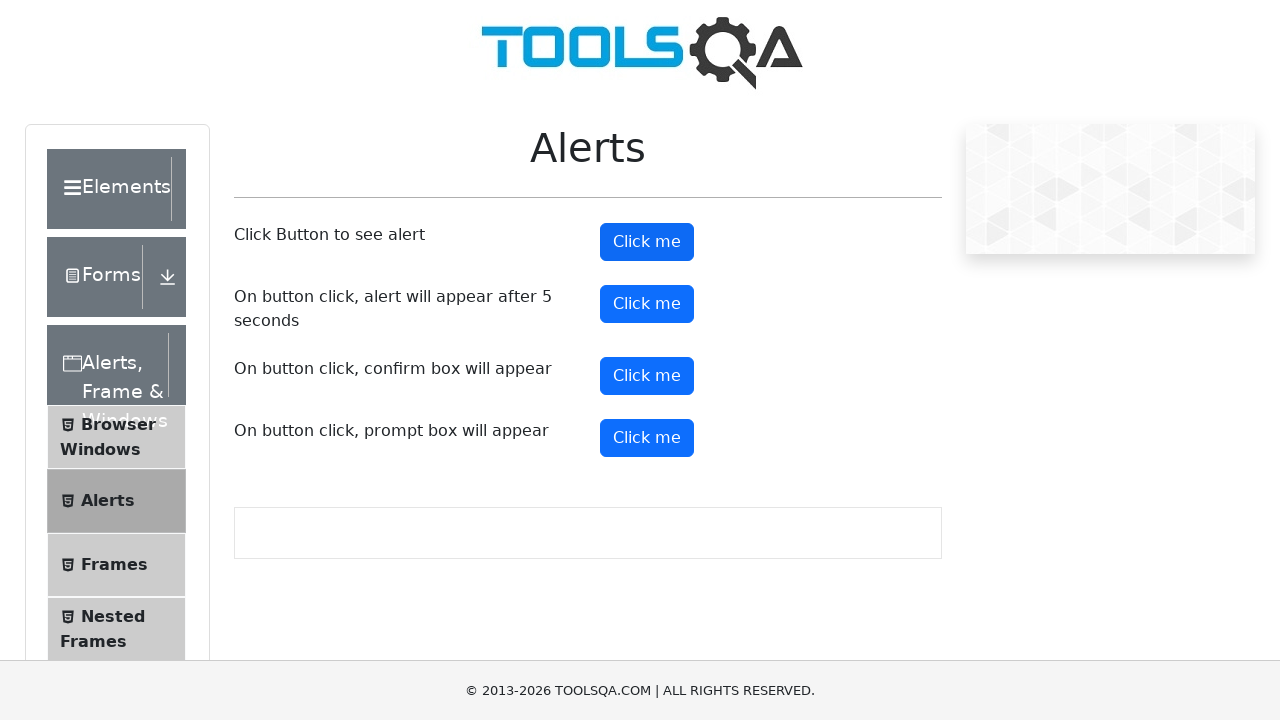

Set up dialog handler to accept the alert
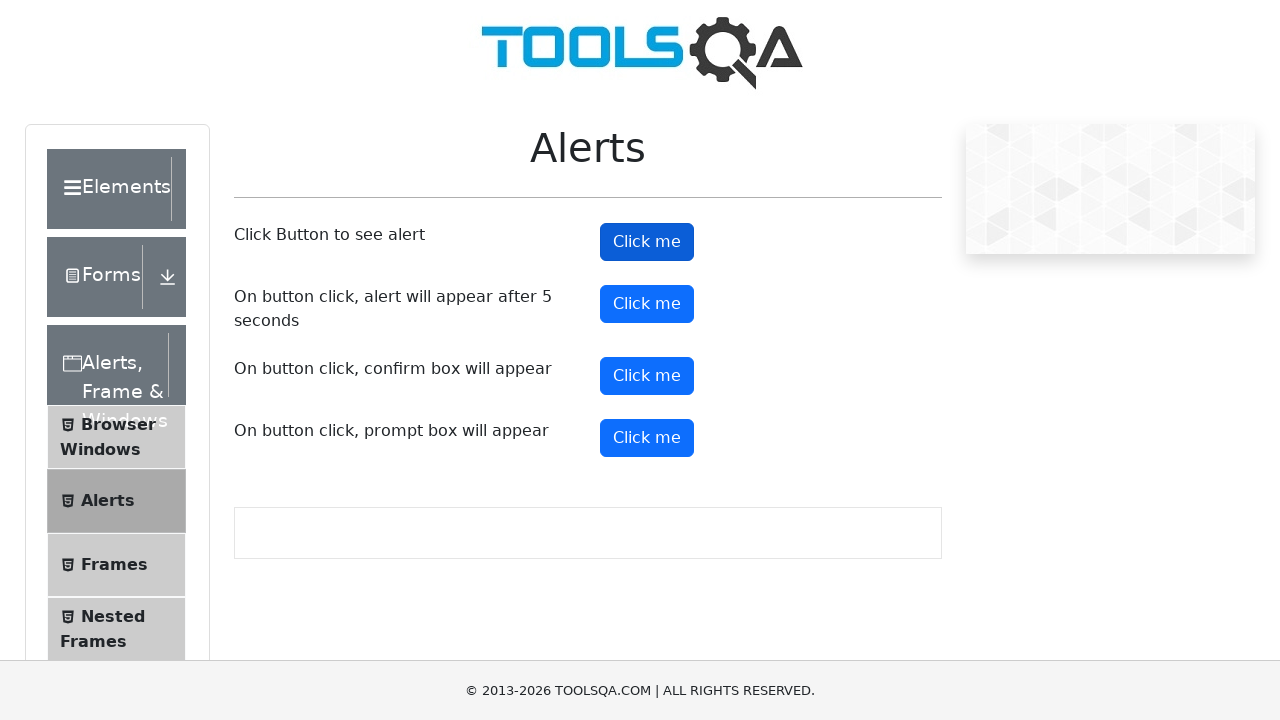

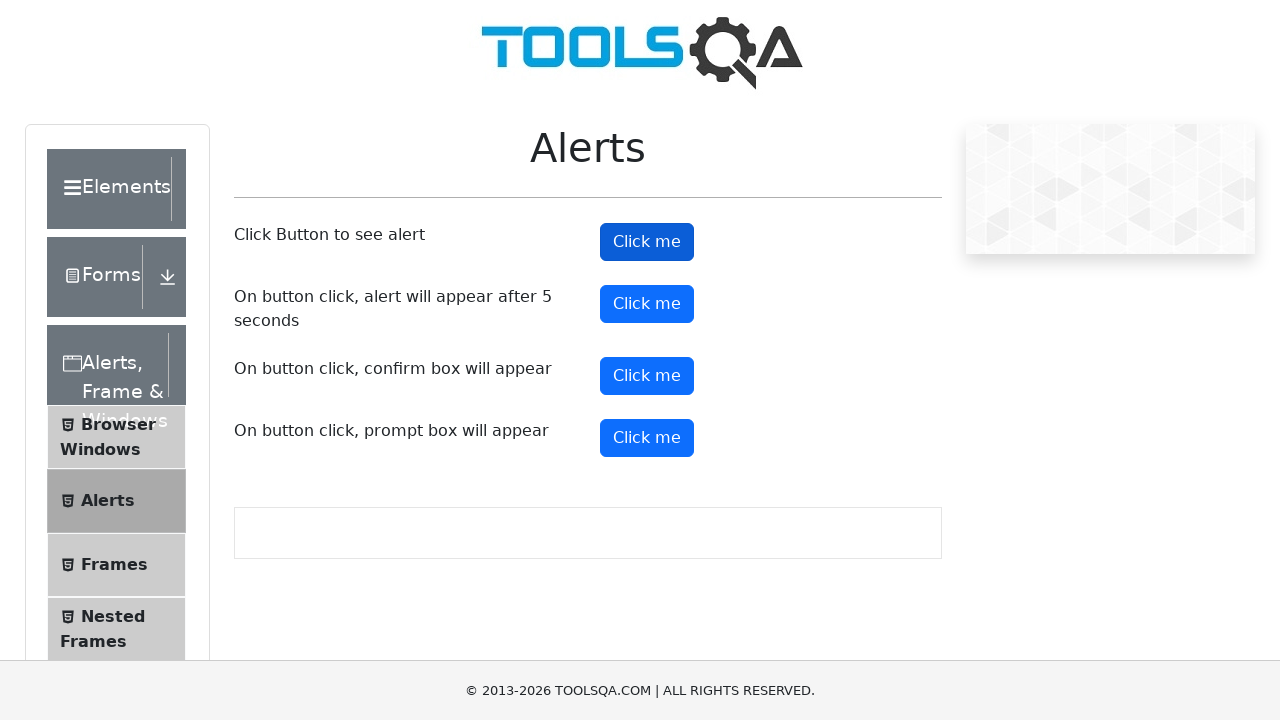